Tests basic browser navigation functionality by visiting loopcamp.io, navigating to etsy.com, then using back, forward, and refresh navigation controls.

Starting URL: https://www.loopcamp.io

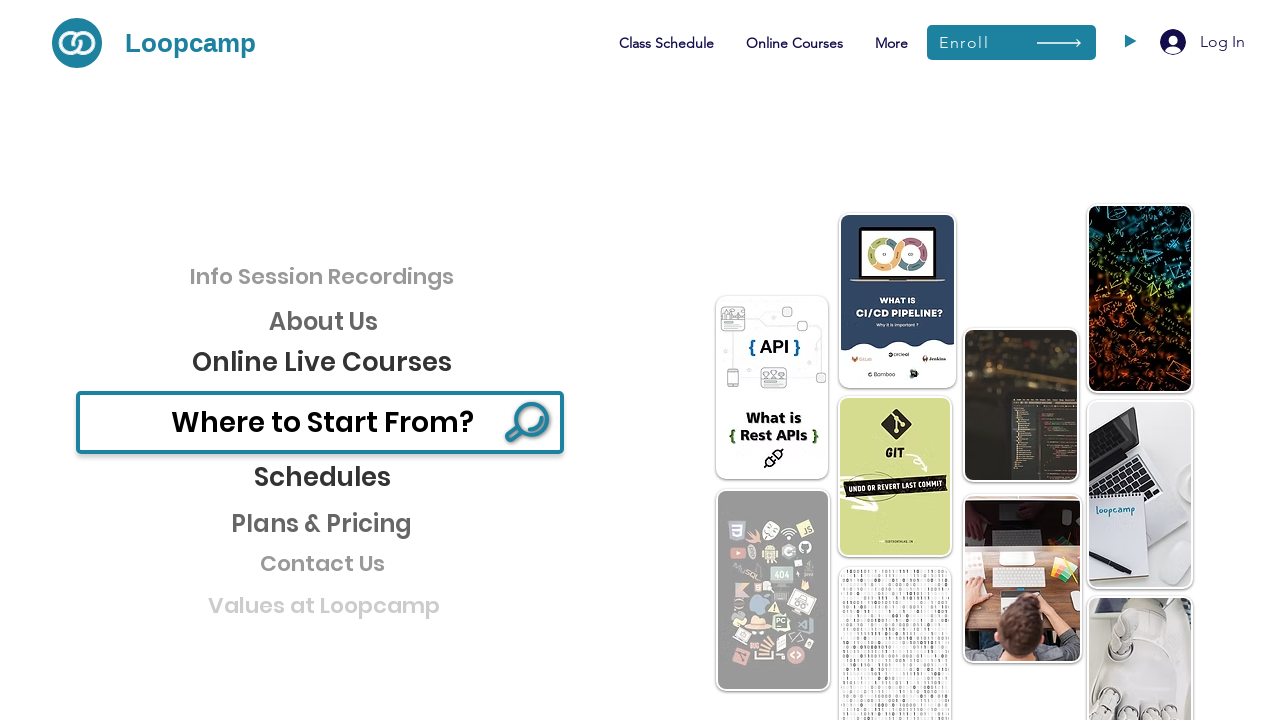

Navigated to etsy.com
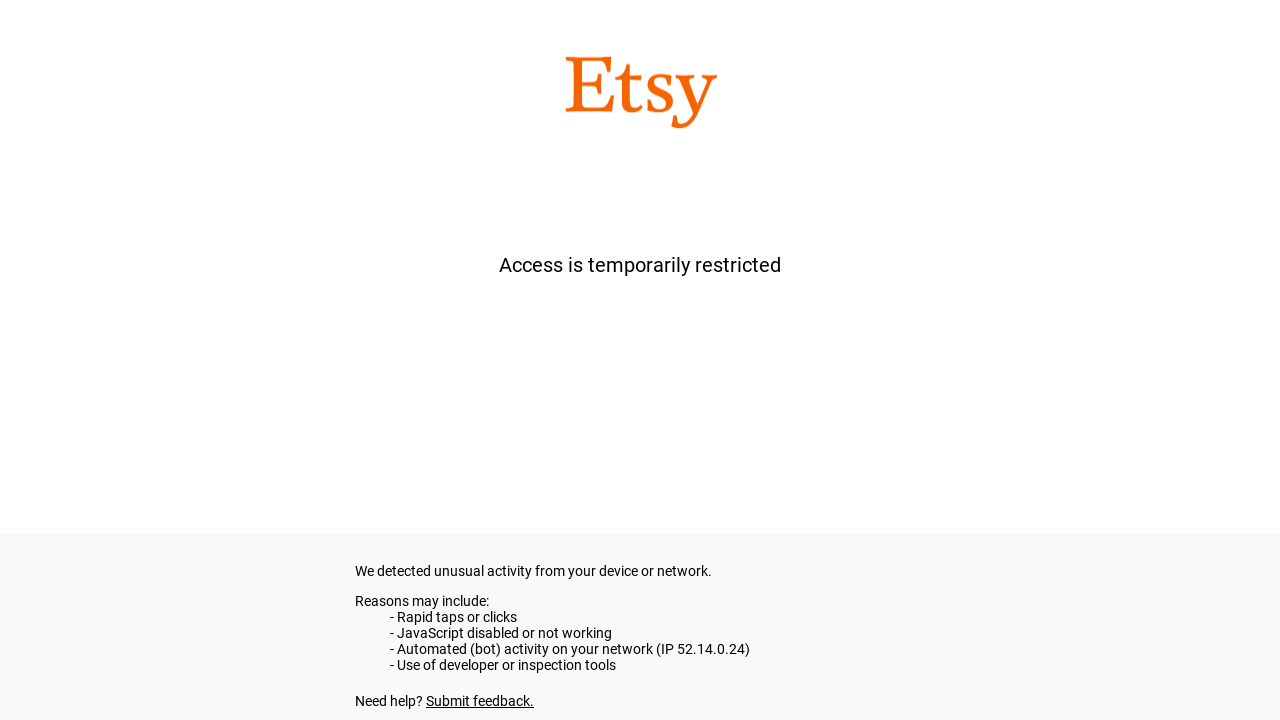

Navigated back to loopcamp.io
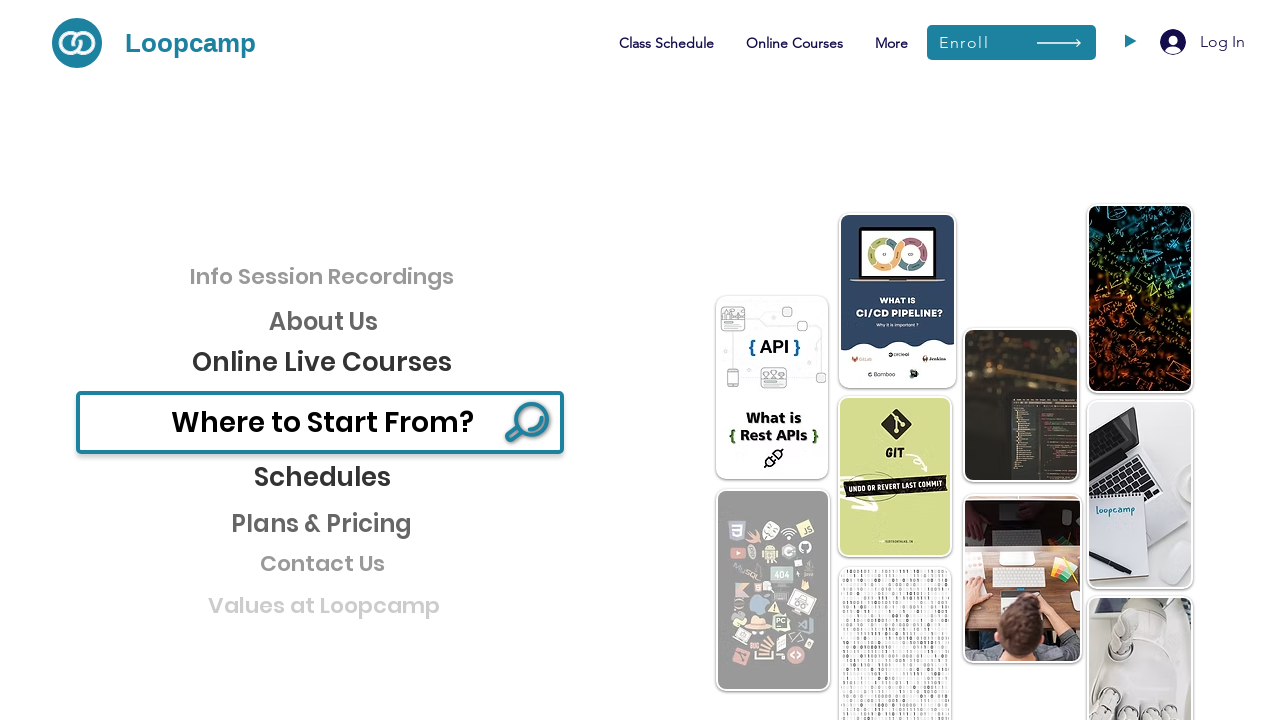

Navigated forward to etsy.com
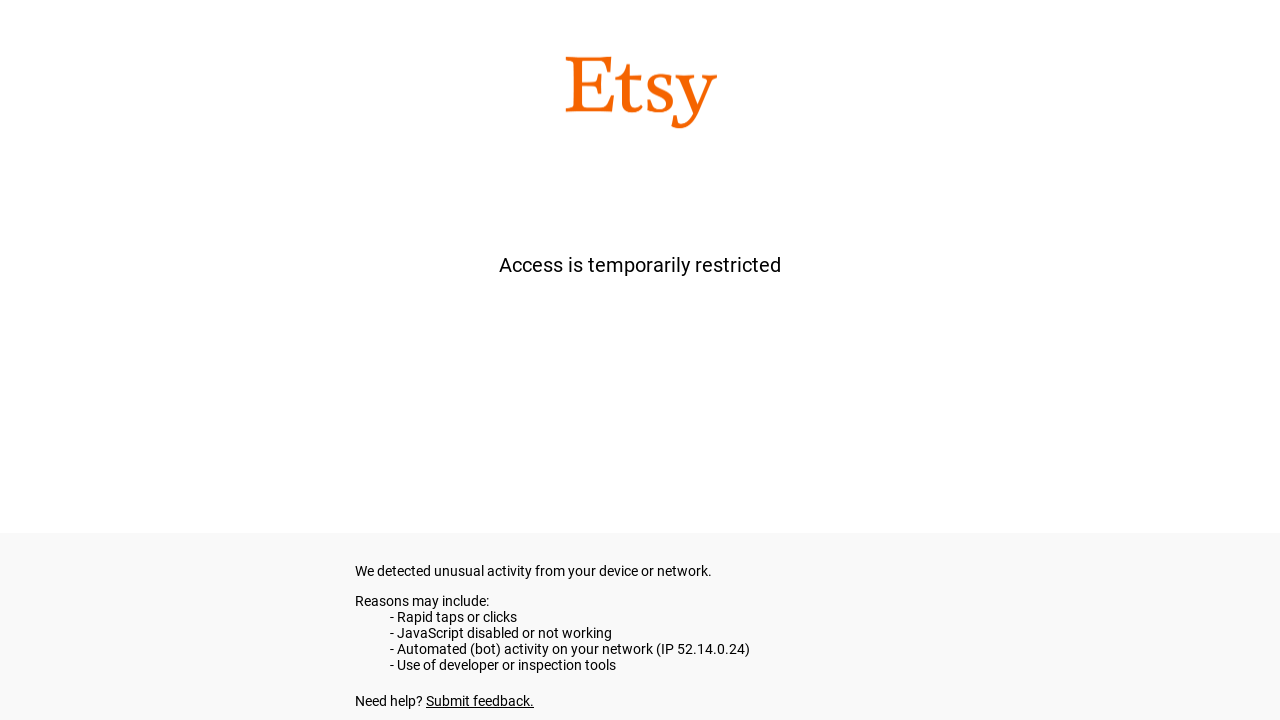

Refreshed the current page
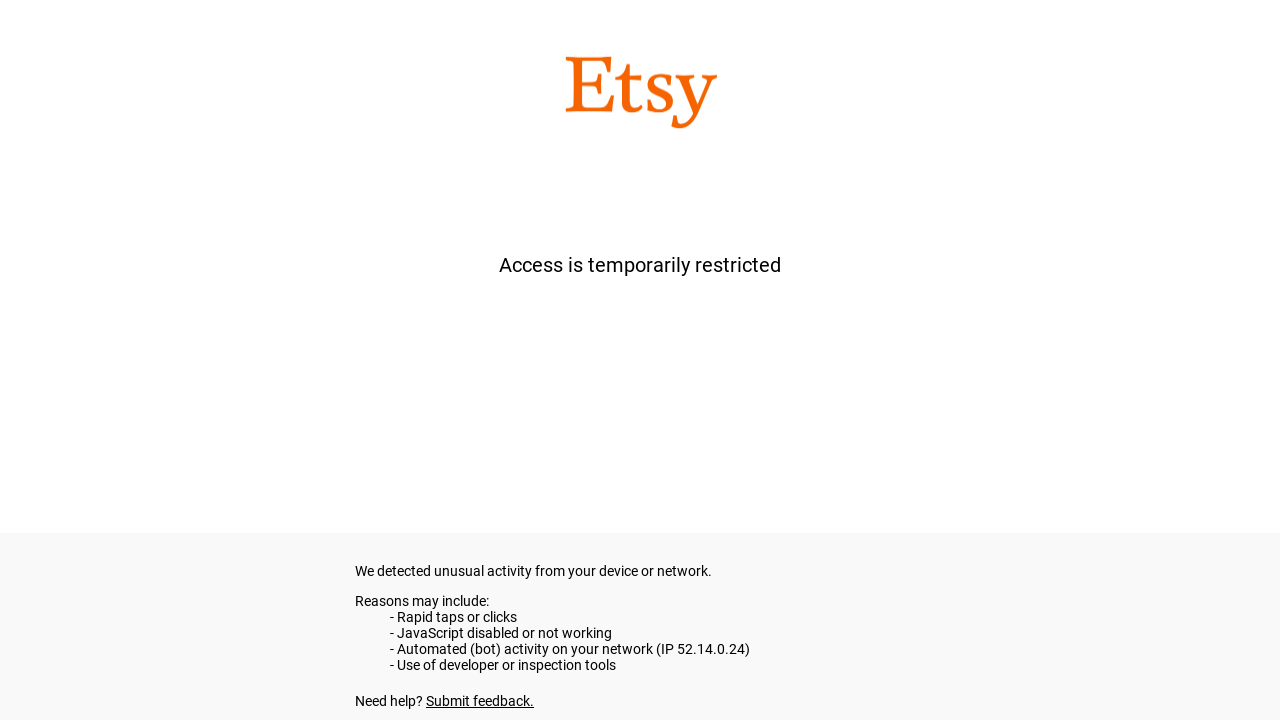

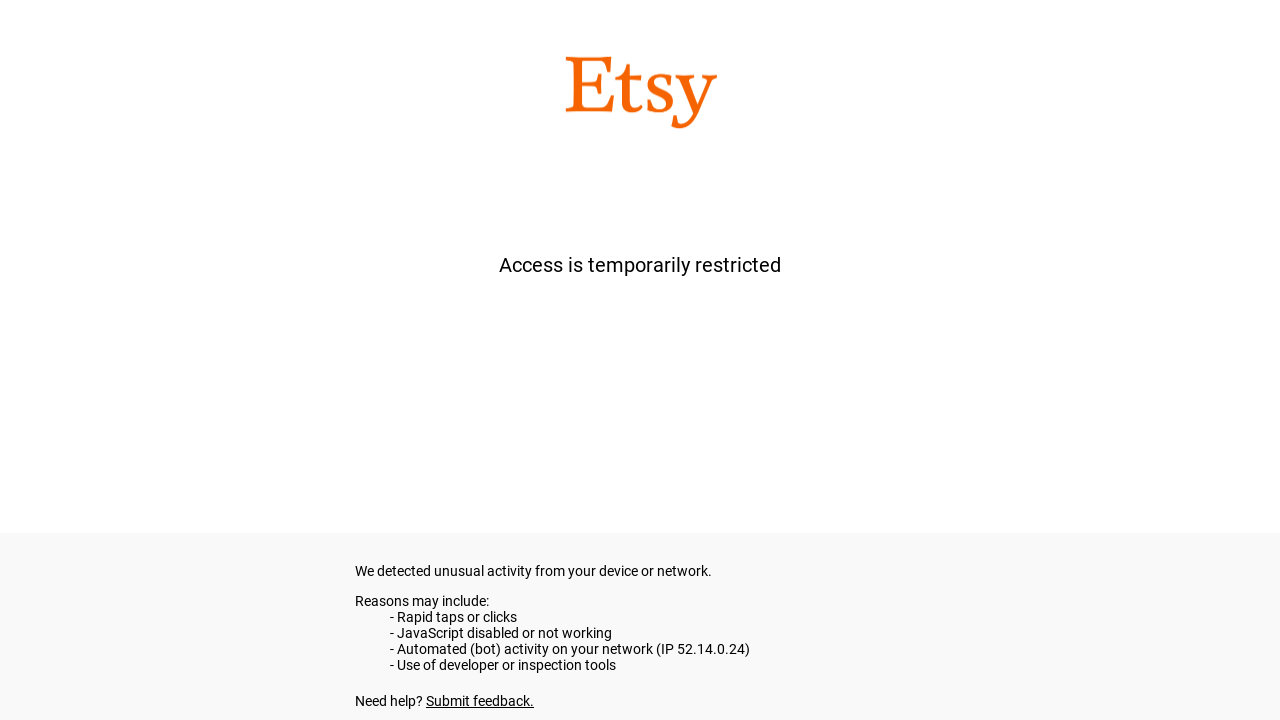